Tests dynamic loading page by clicking start button and verifying the text appears after loading completes

Starting URL: https://automationfc.github.io/dynamic-loading/

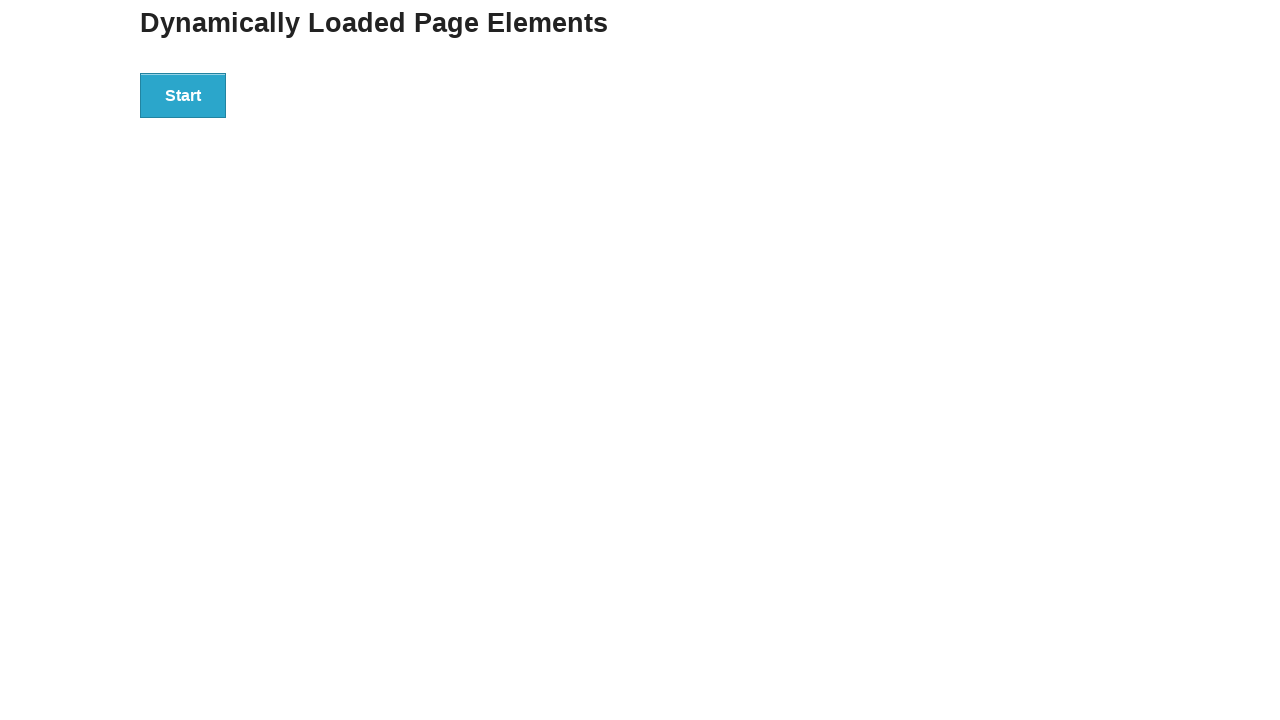

Clicked start button to trigger dynamic loading at (183, 95) on div#start button
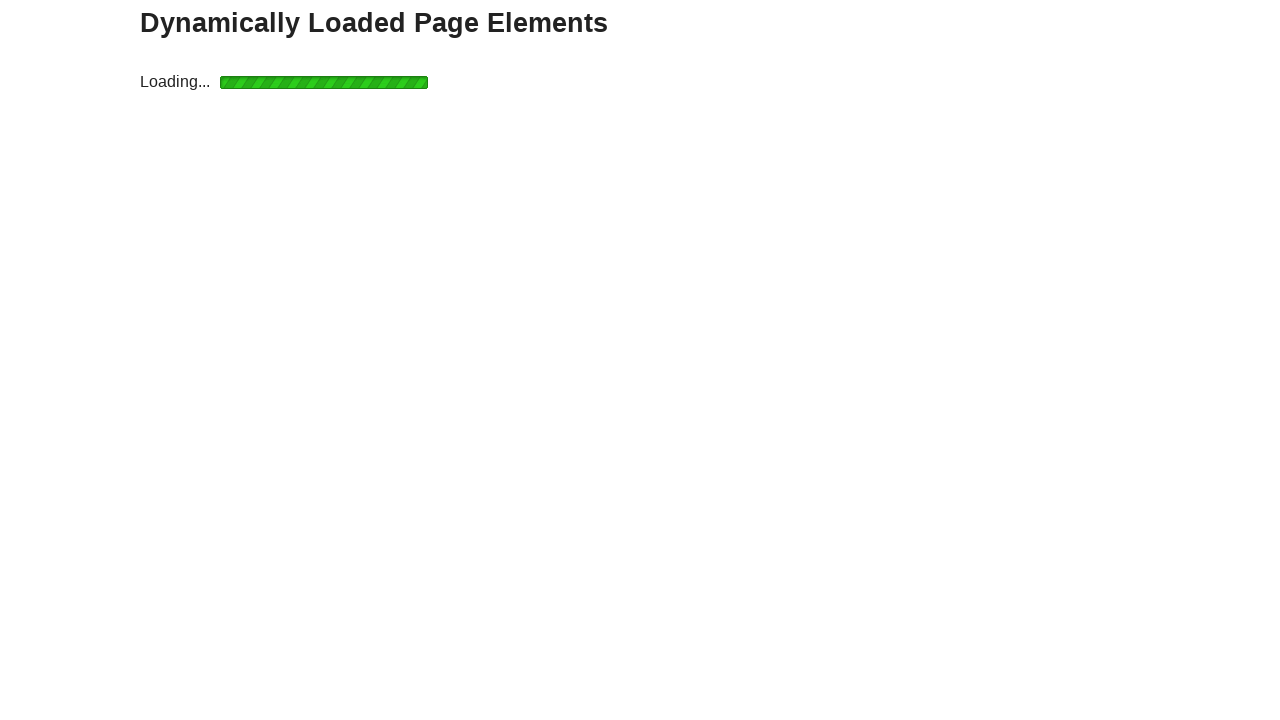

Waited for finish element with h4 text to become visible after loading
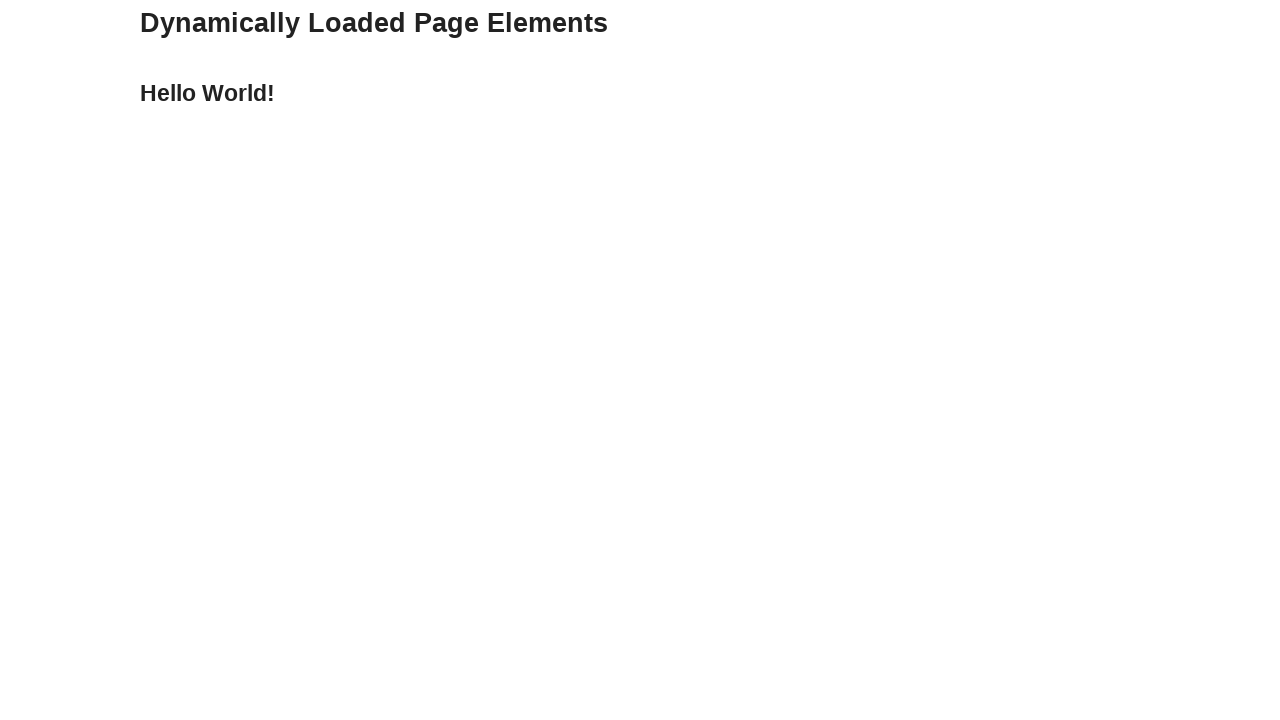

Verified that loaded text equals 'Hello World!'
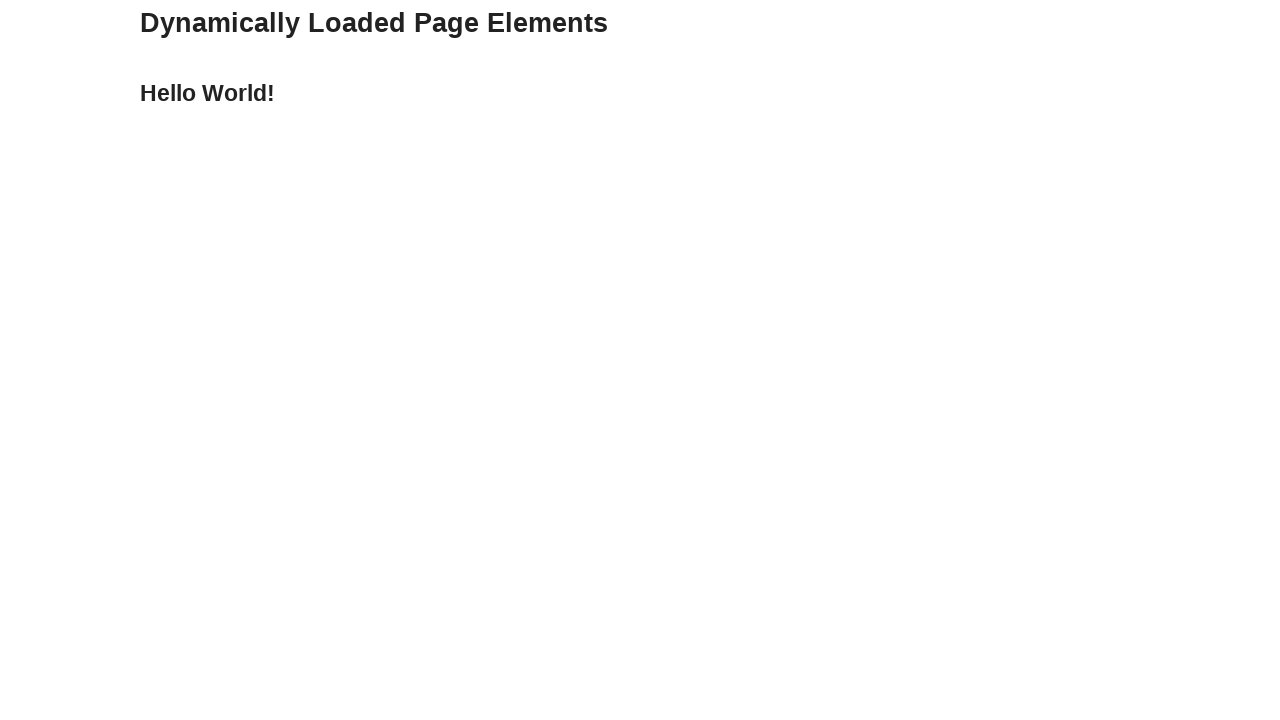

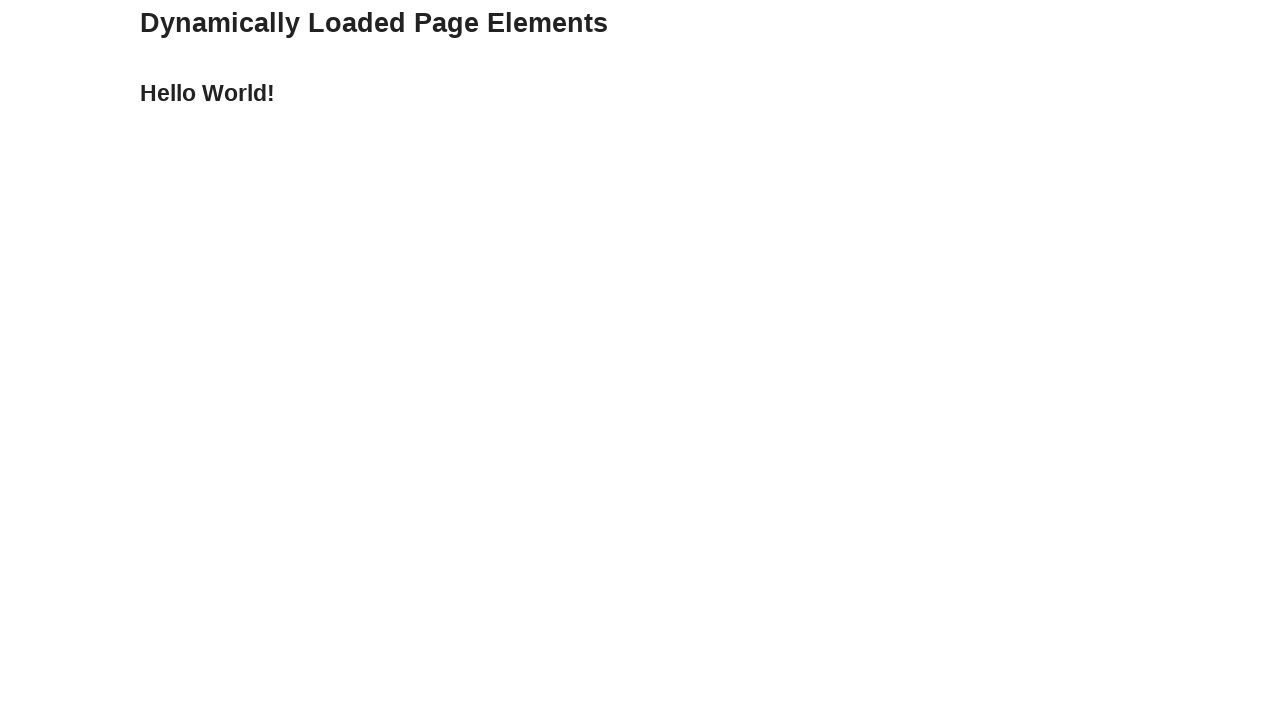